Tests JavaScript confirm alert dismissal by clicking a button that triggers a confirm dialog, dismissing it with Cancel, and verifying the result message shows "You clicked: Cancel"

Starting URL: https://testcenter.techproeducation.com/index.php?page=javascript-alerts

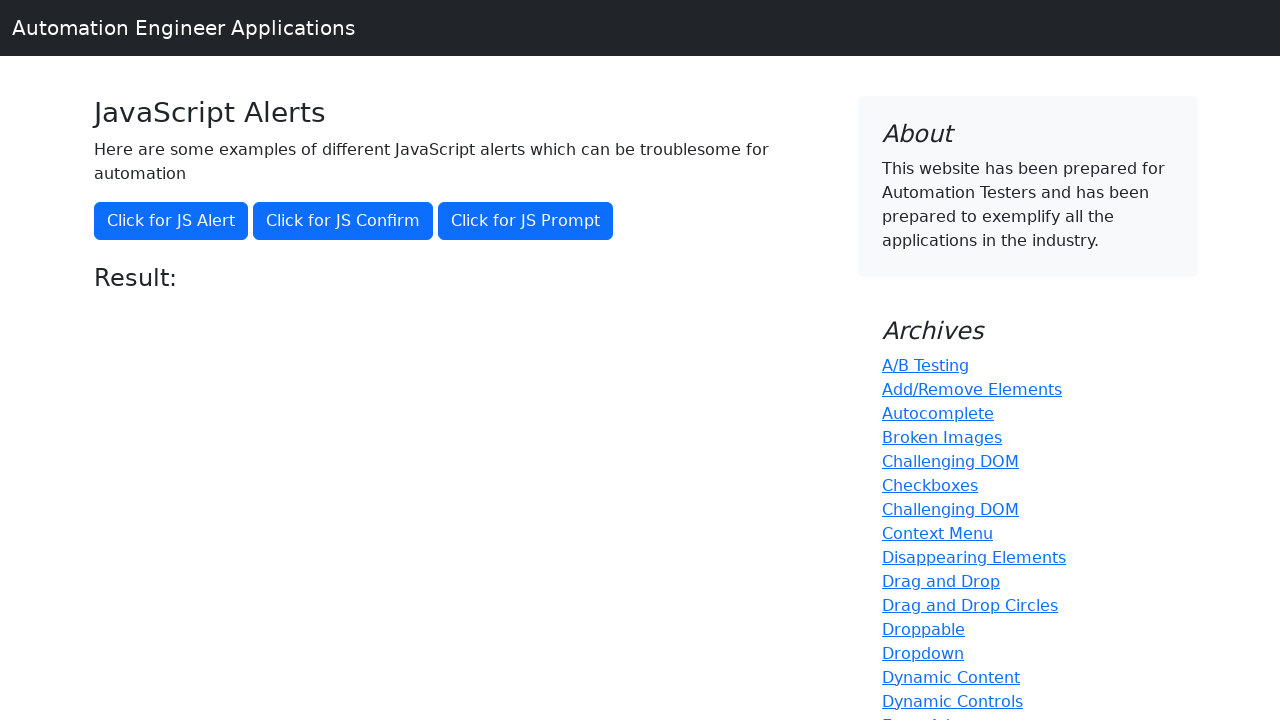

Clicked button to trigger JavaScript confirm dialog at (343, 221) on xpath=//button[@onclick='jsConfirm()']
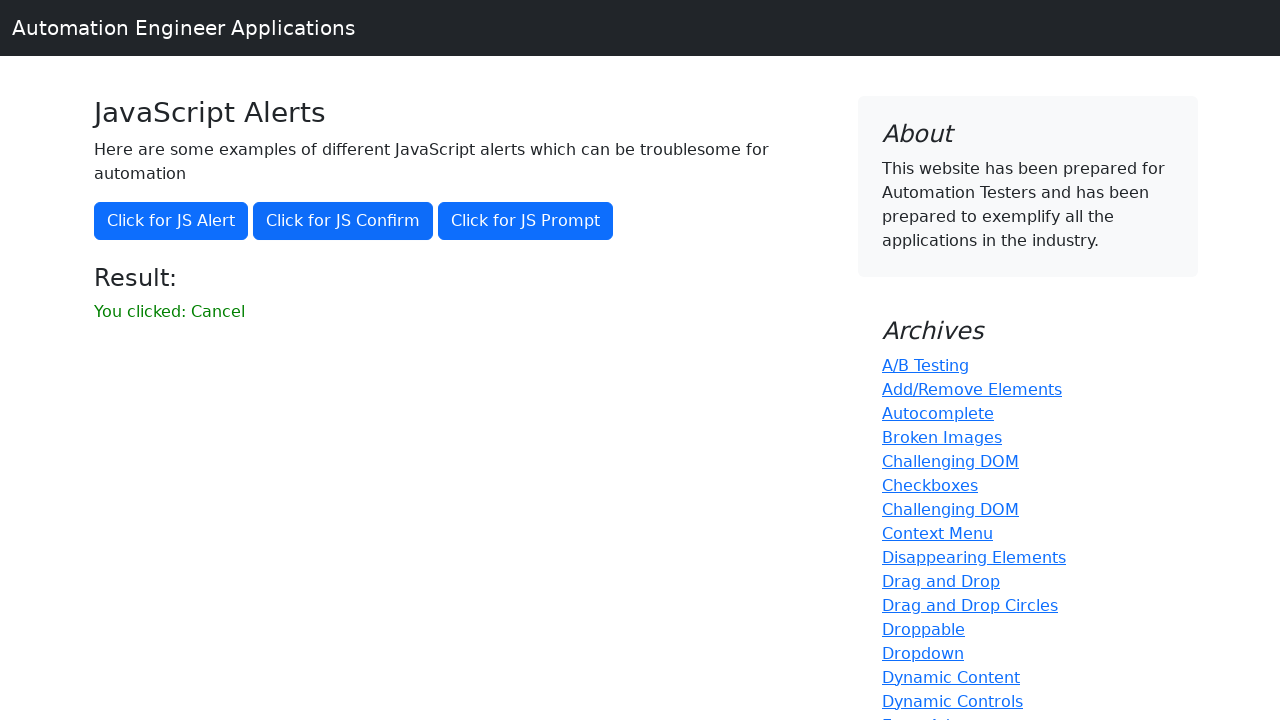

Set up dialog handler to dismiss alerts with Cancel
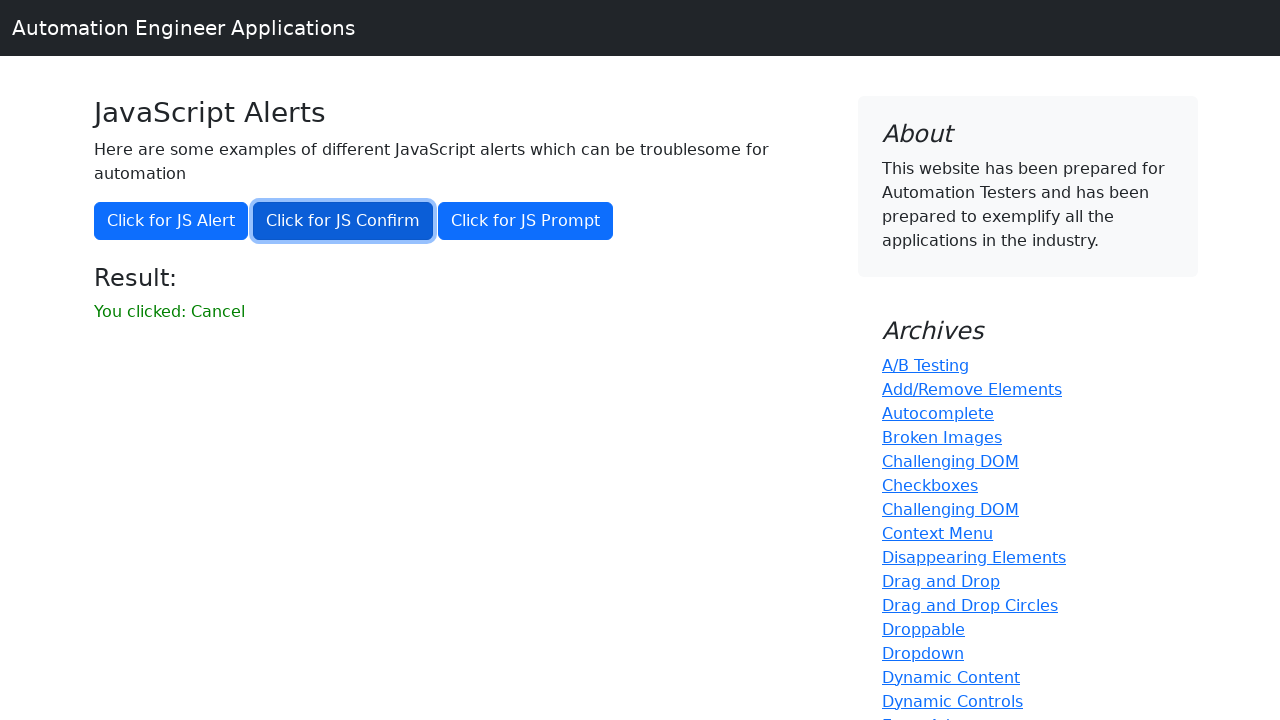

Clicked button to trigger confirm dialog again at (343, 221) on xpath=//button[@onclick='jsConfirm()']
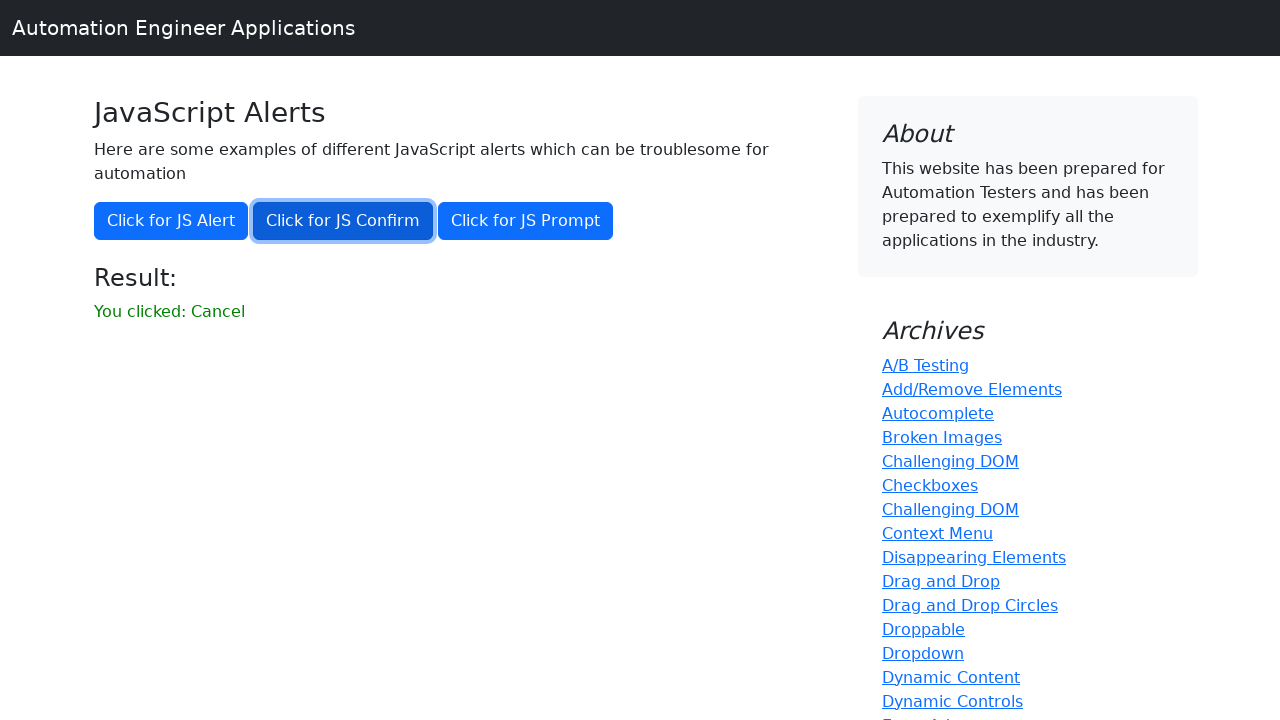

Result message element appeared on page
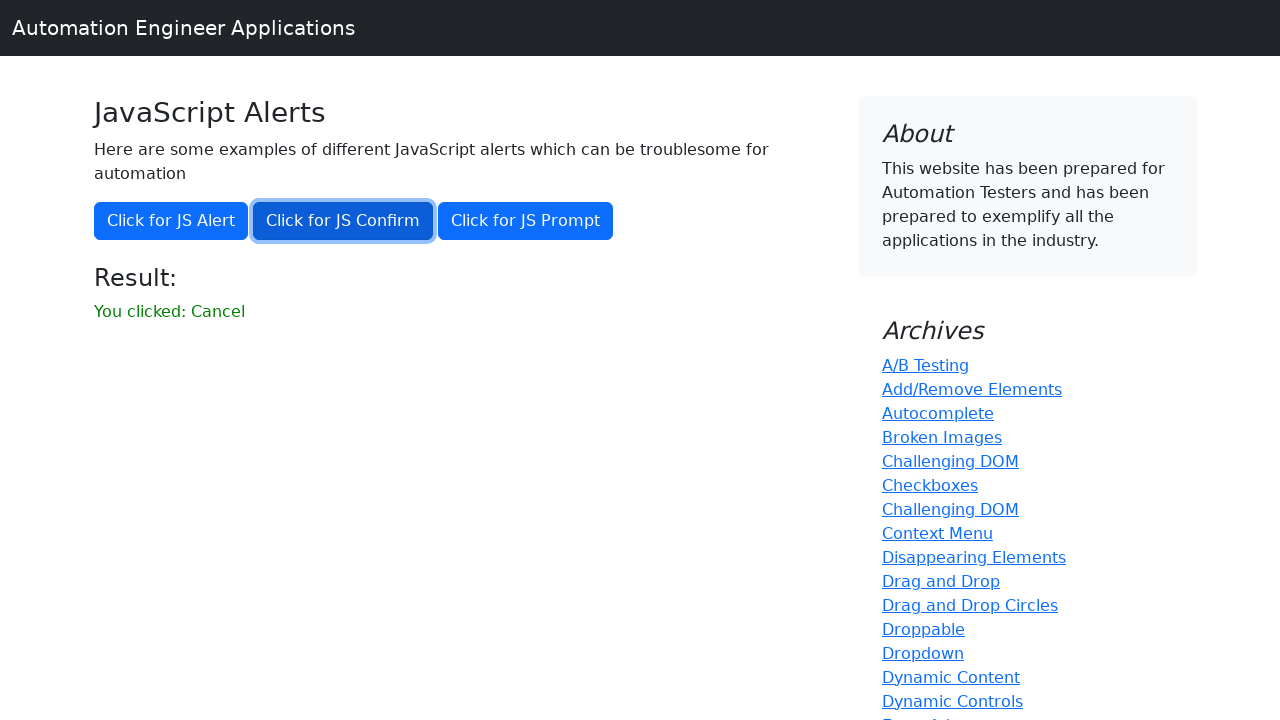

Retrieved result text: 'You clicked: Cancel'
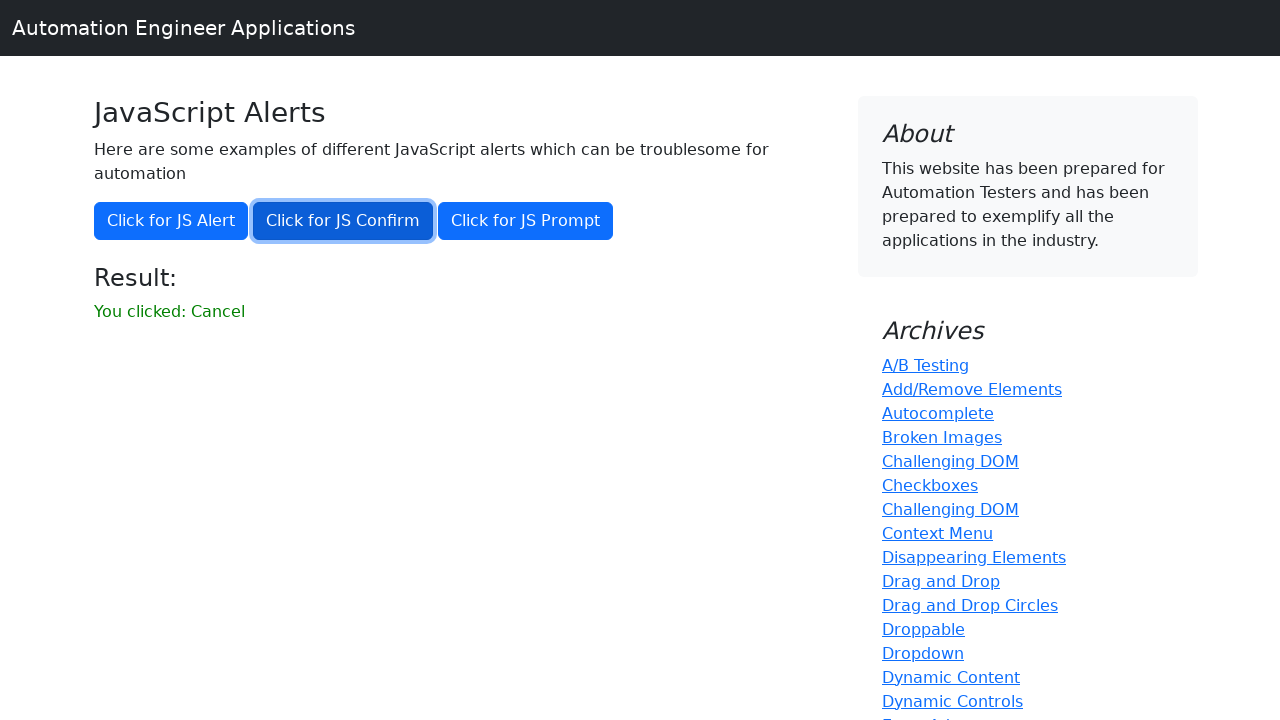

Verified result message shows 'You clicked: Cancel' - Test Passed
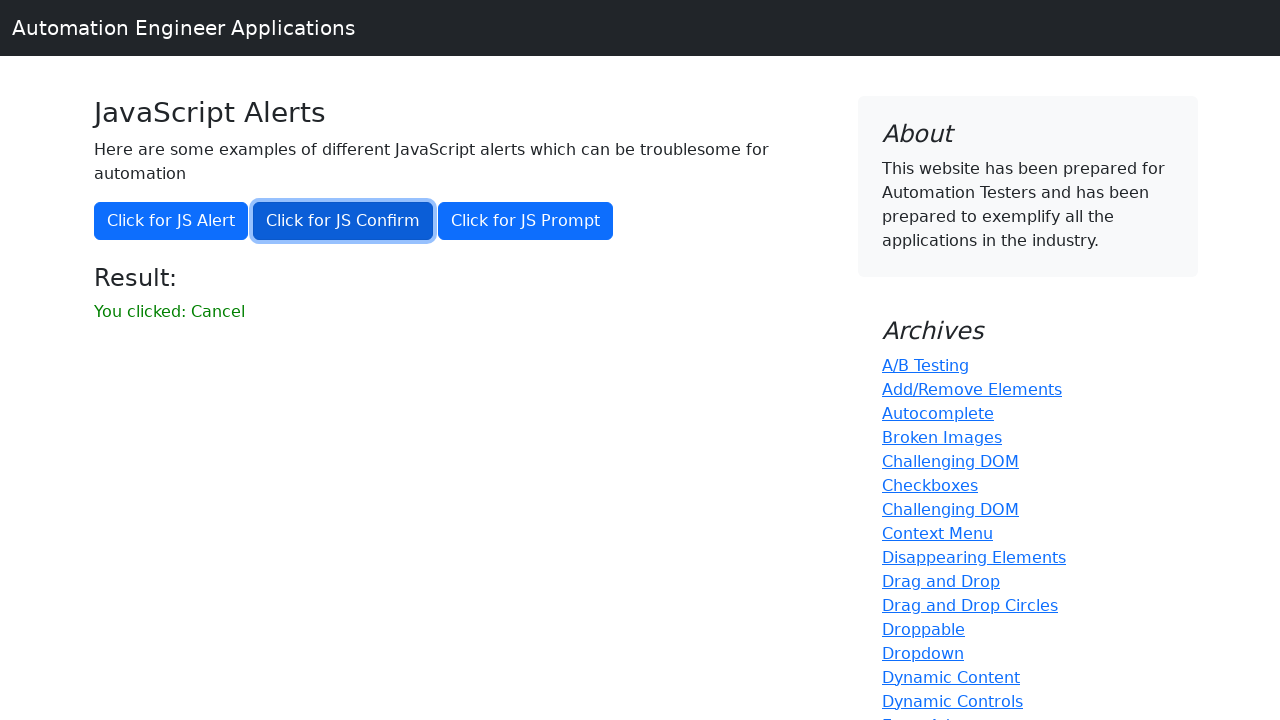

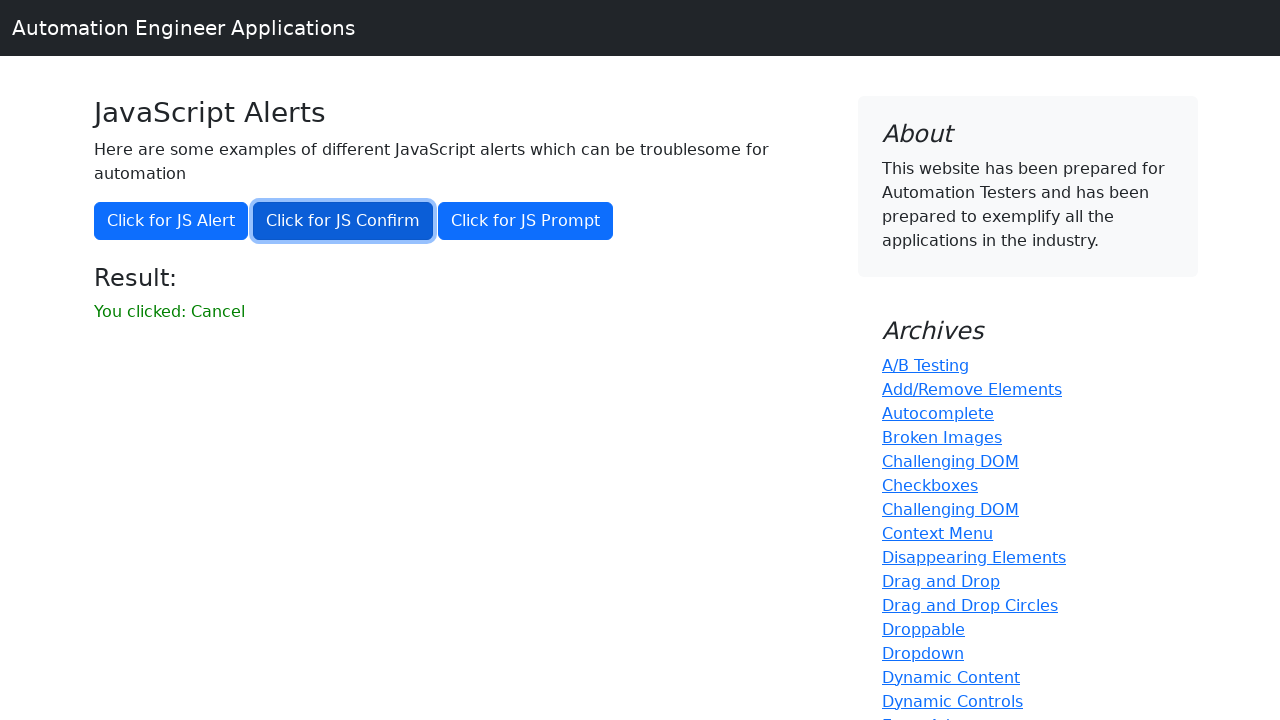